Tests filtering to display only completed items

Starting URL: https://demo.playwright.dev/todomvc

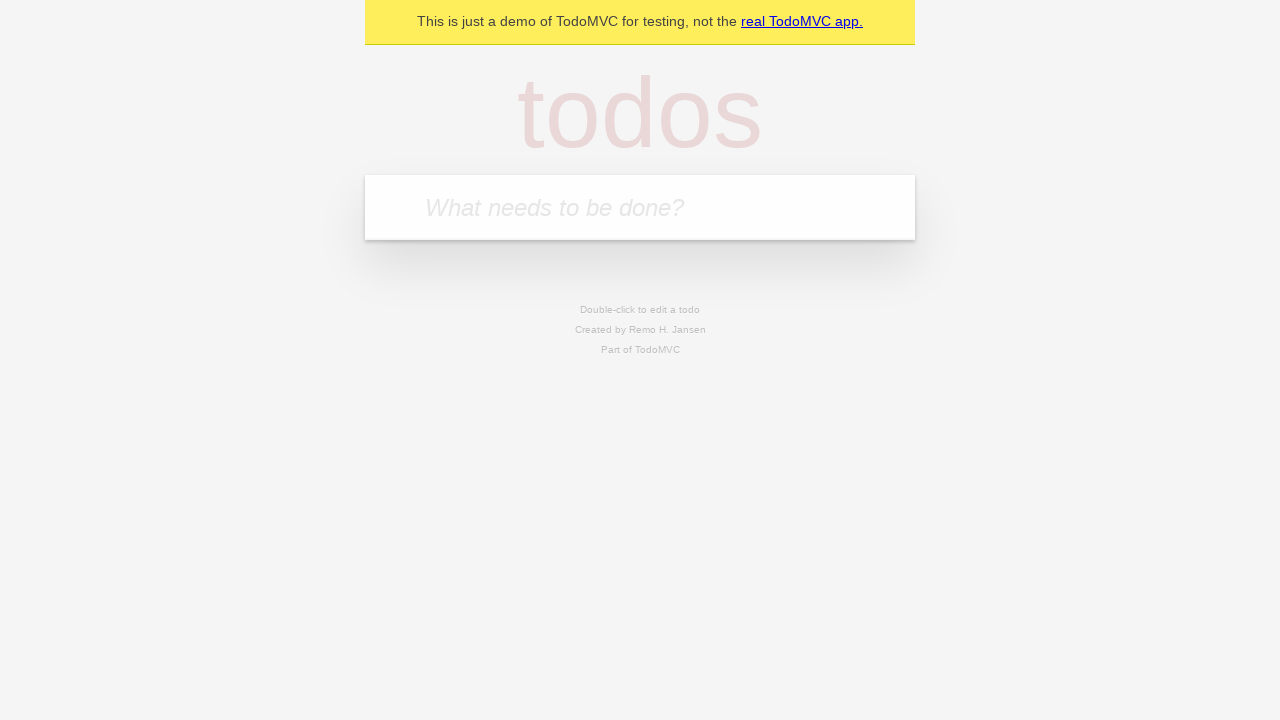

Filled todo input with 'buy some cheese' on internal:attr=[placeholder="What needs to be done?"i]
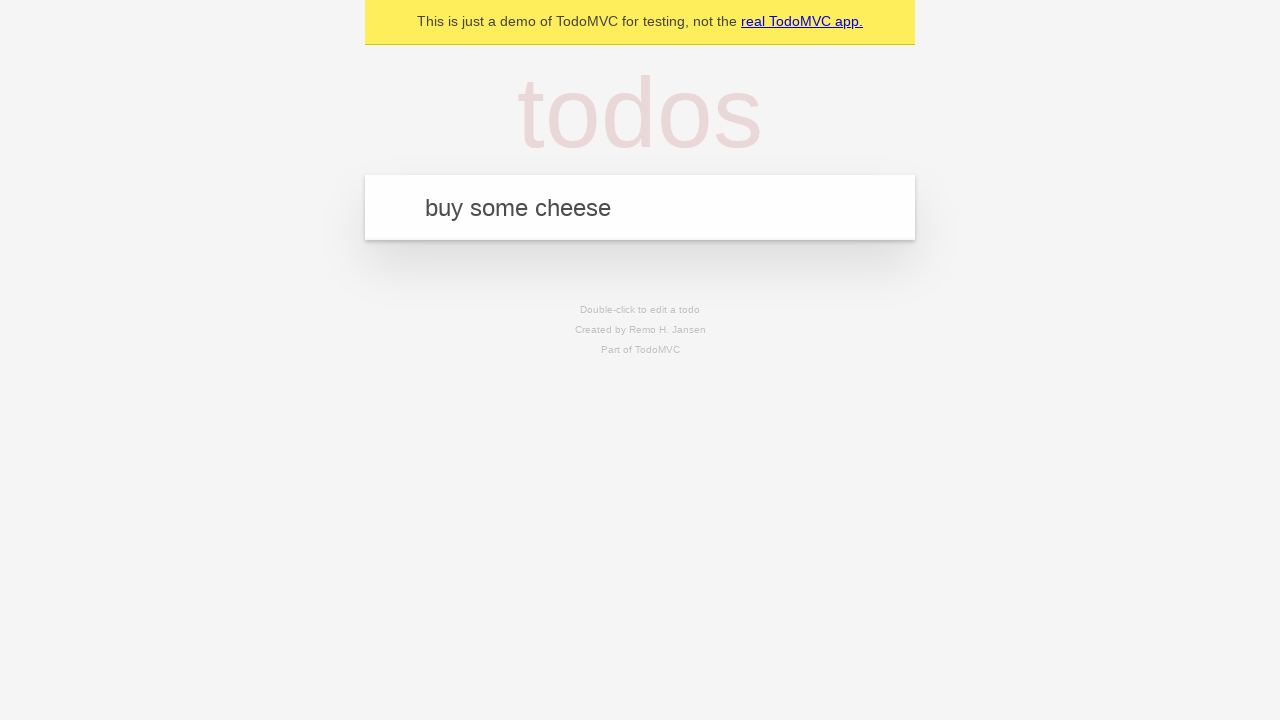

Pressed Enter to add first todo 'buy some cheese' on internal:attr=[placeholder="What needs to be done?"i]
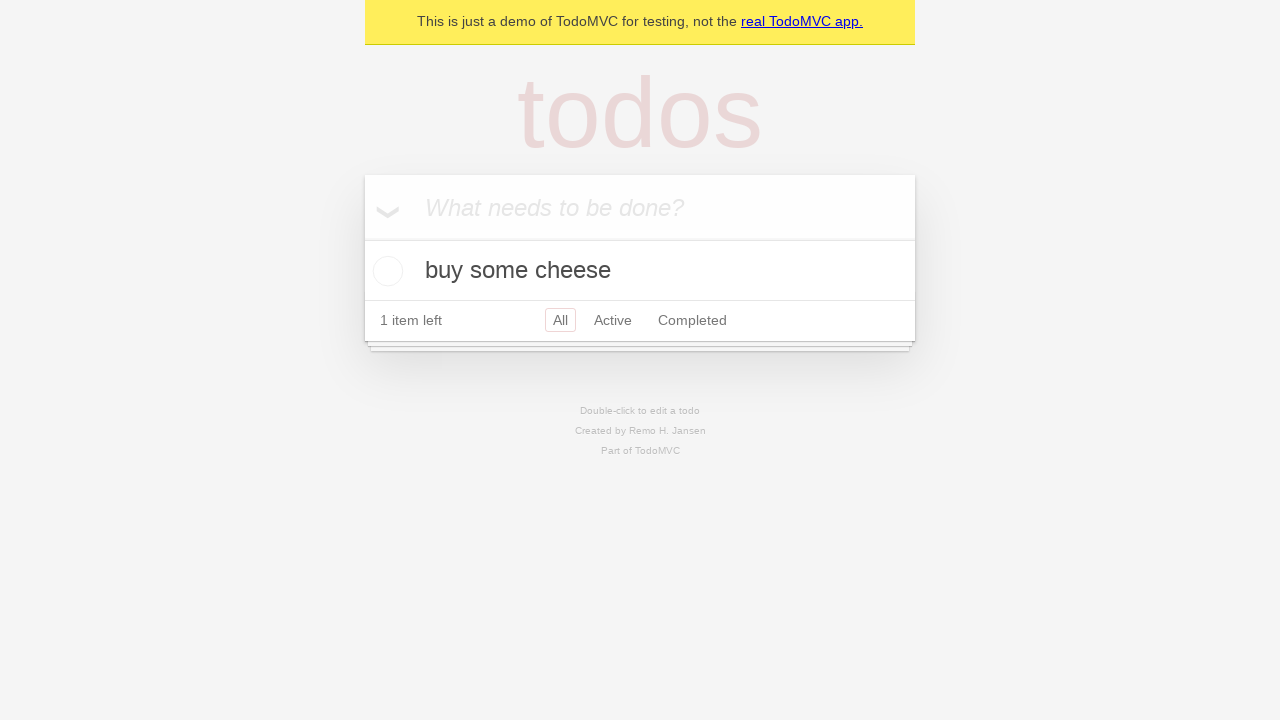

Filled todo input with 'feed the cat' on internal:attr=[placeholder="What needs to be done?"i]
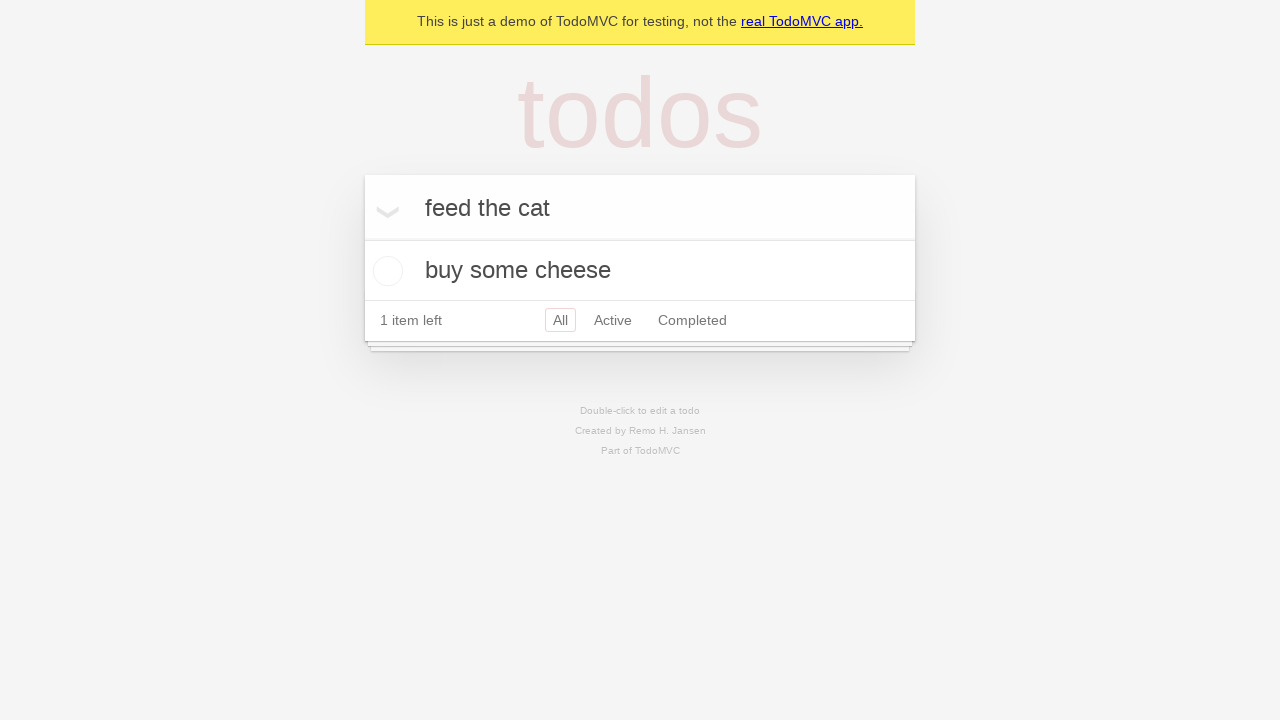

Pressed Enter to add second todo 'feed the cat' on internal:attr=[placeholder="What needs to be done?"i]
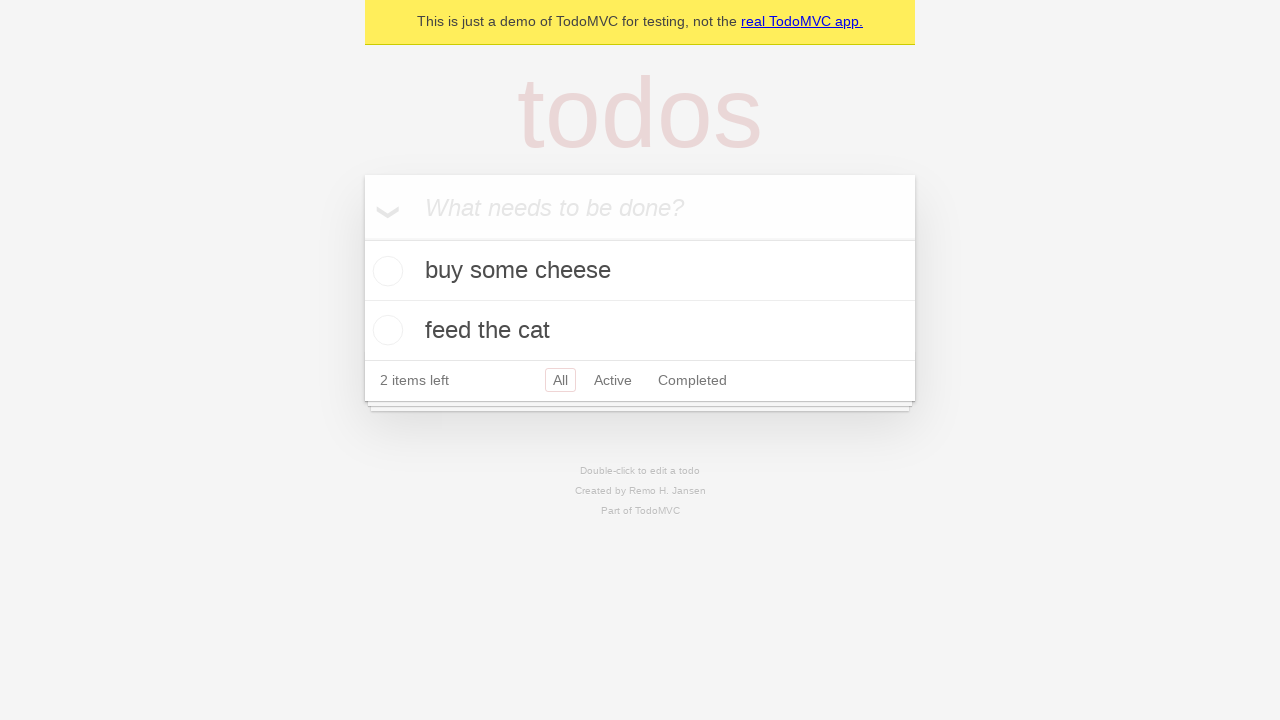

Filled todo input with 'book a doctors appointment' on internal:attr=[placeholder="What needs to be done?"i]
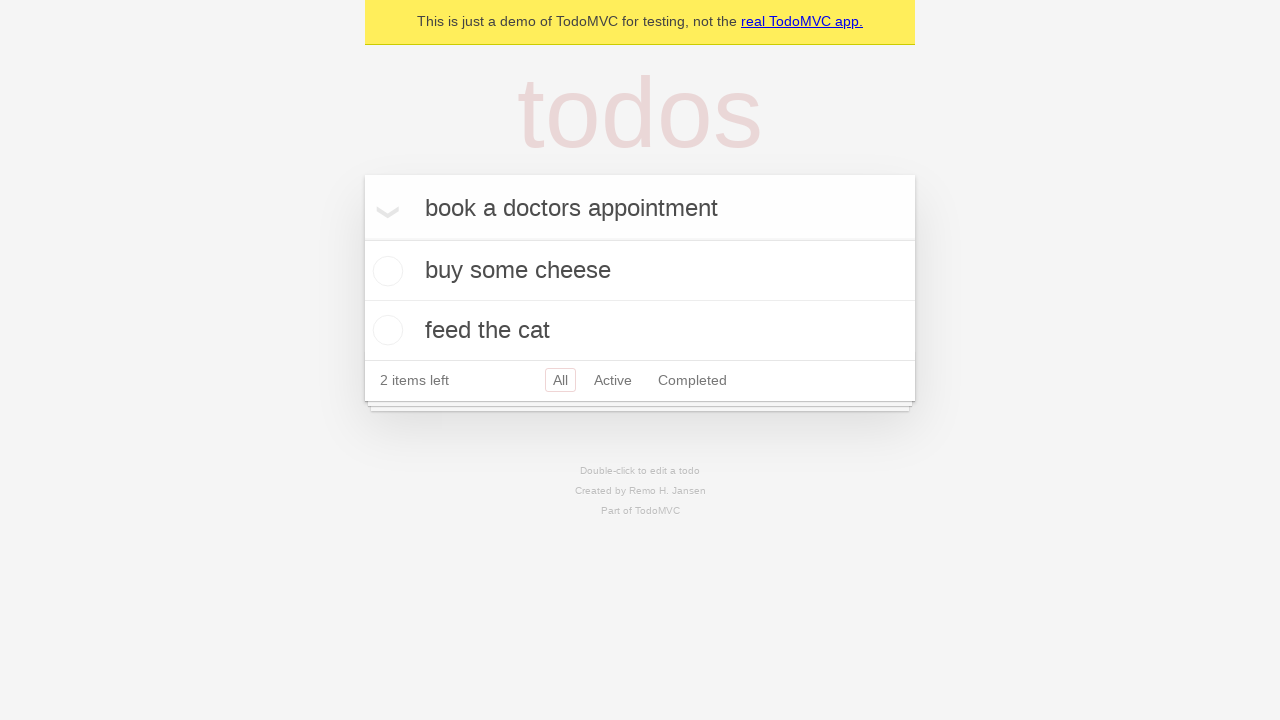

Pressed Enter to add third todo 'book a doctors appointment' on internal:attr=[placeholder="What needs to be done?"i]
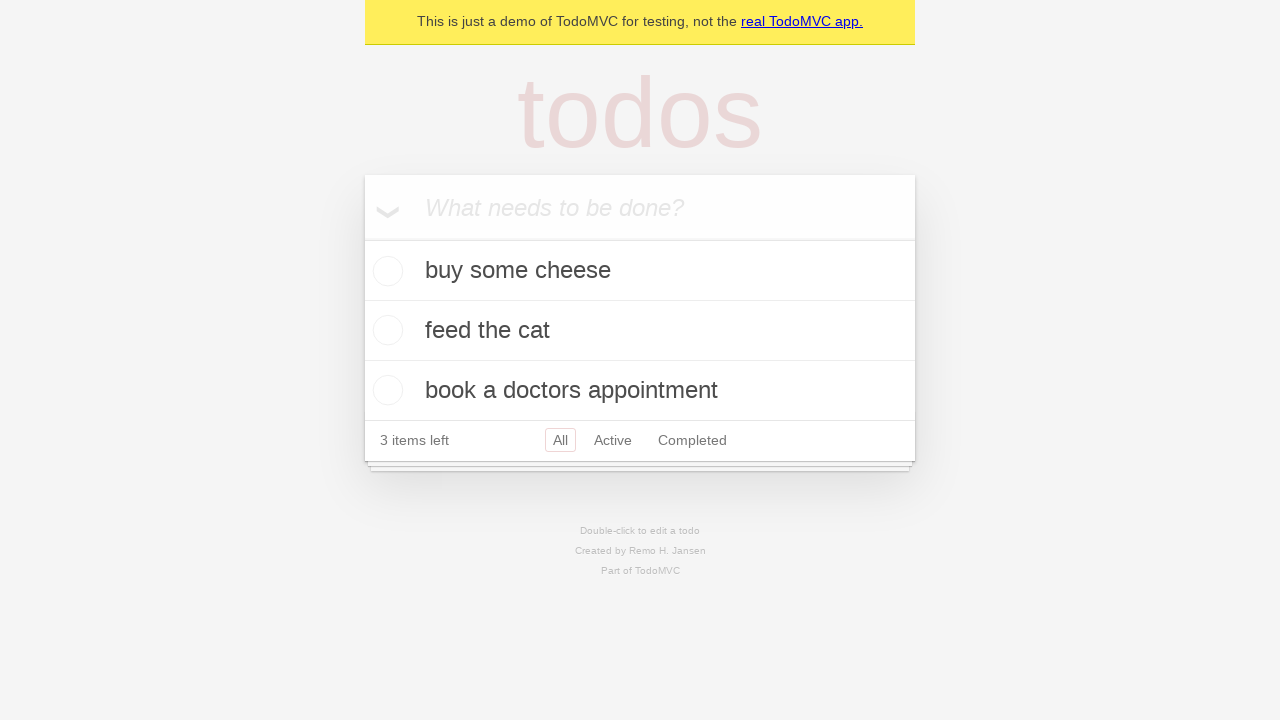

Checked the second todo item 'feed the cat' at (385, 330) on internal:testid=[data-testid="todo-item"s] >> nth=1 >> internal:role=checkbox
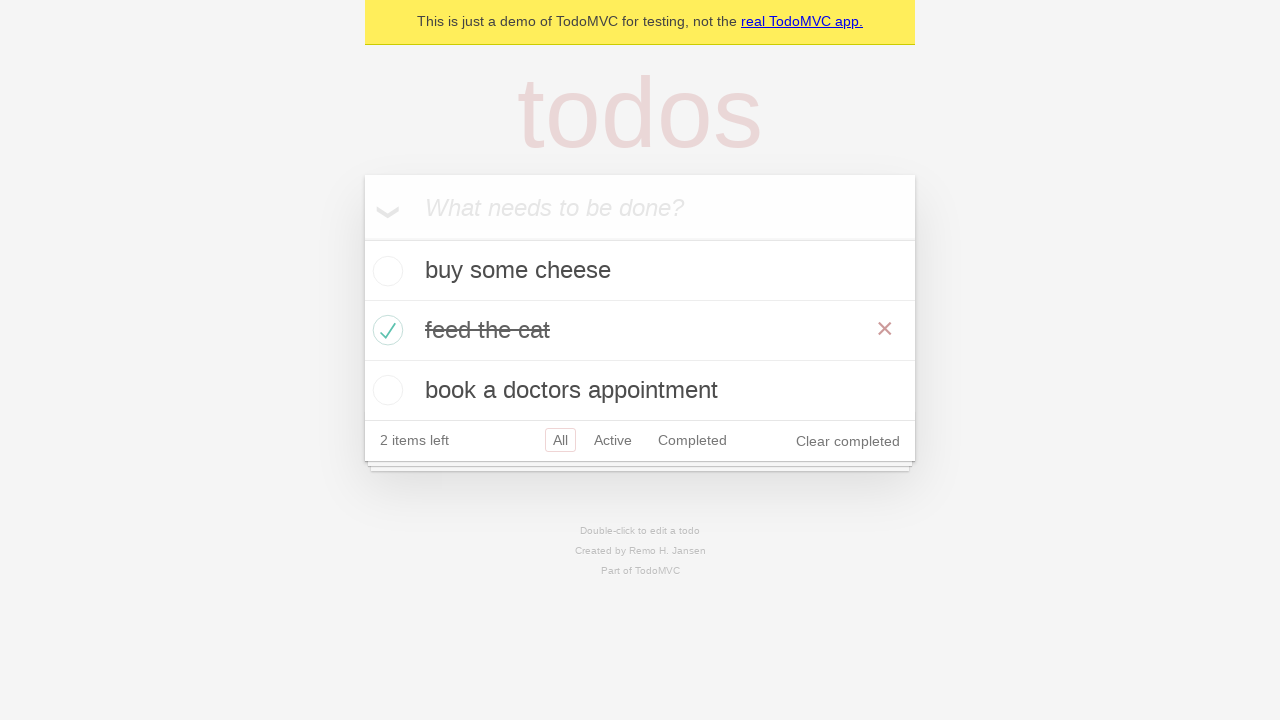

Clicked the 'Completed' filter link at (692, 440) on internal:role=link[name="Completed"i]
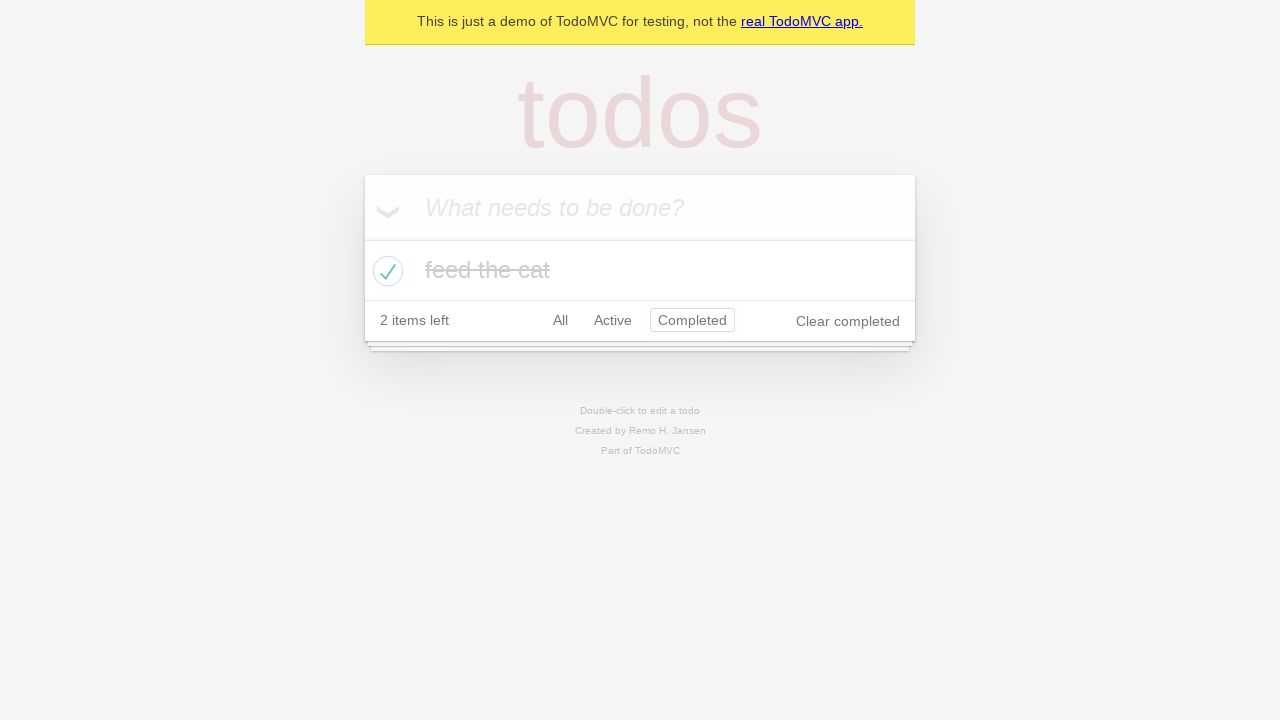

Waited for filter to apply
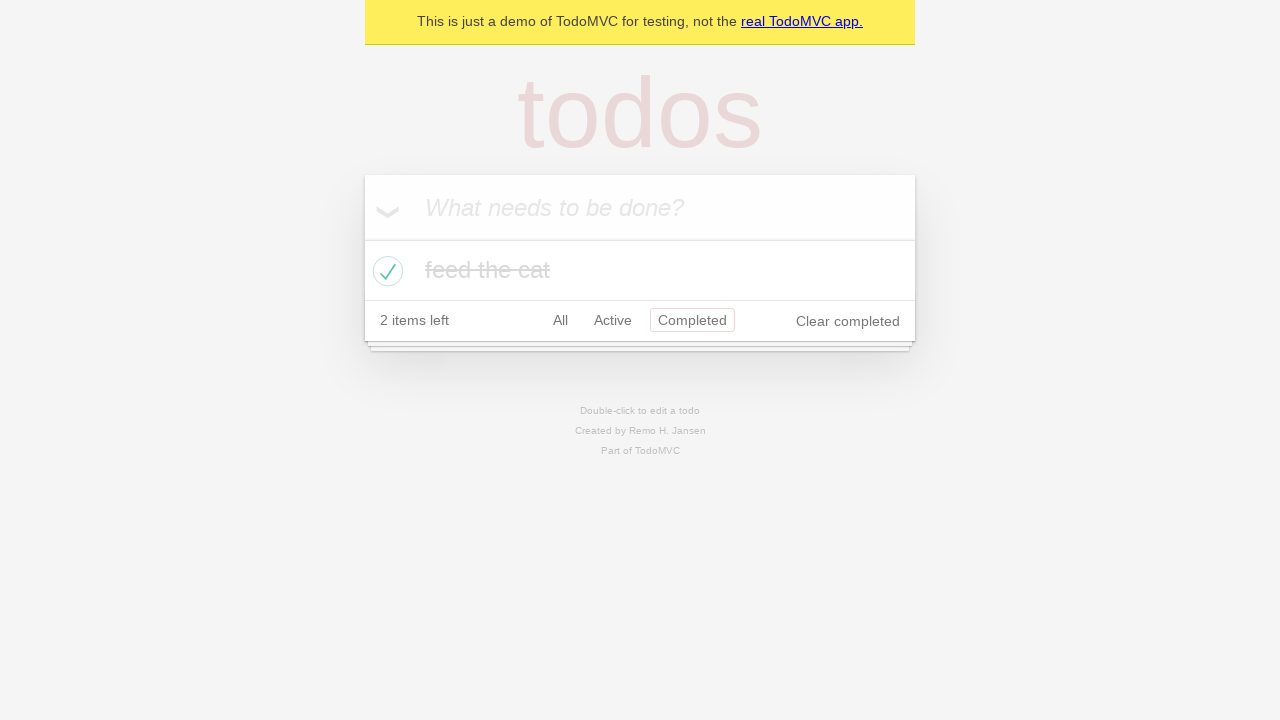

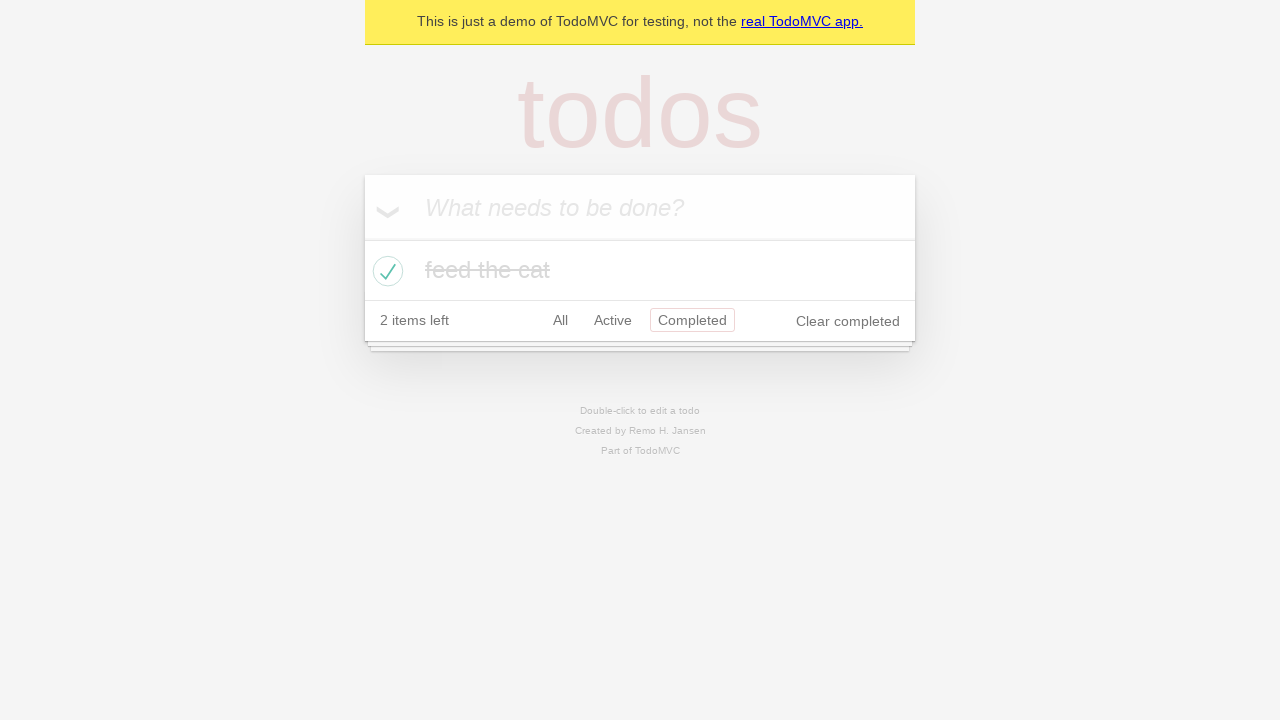